Tests mouse hover functionality by moving the cursor to a menu item element to trigger hover state

Starting URL: https://demoqa.com/menu/

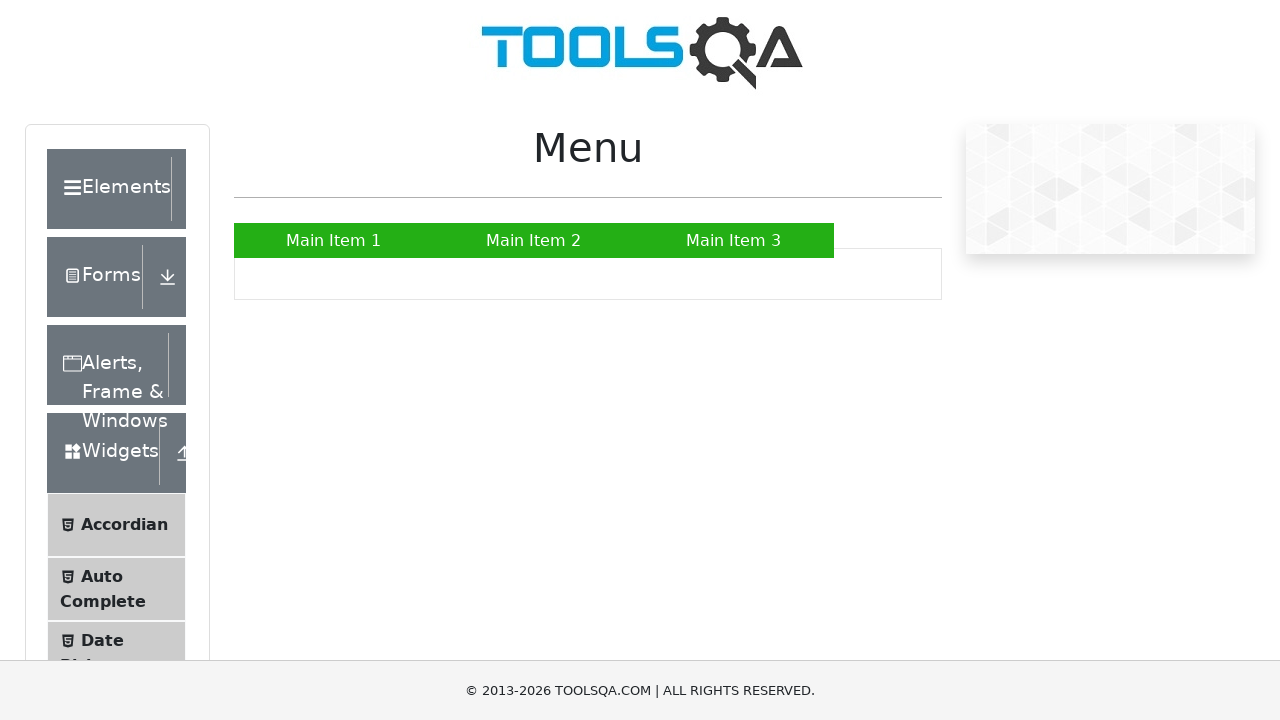

Located the second menu item in the navigation
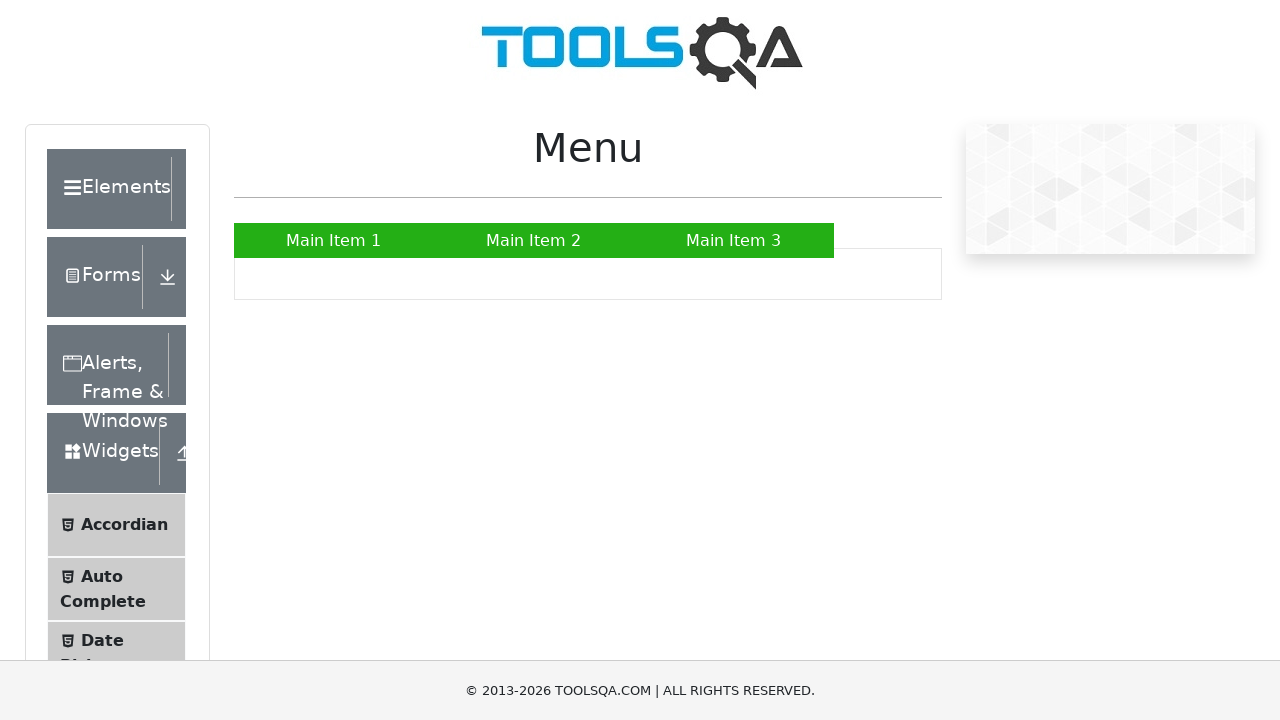

Performed mouse hover on the second menu item to trigger hover state at (534, 240) on xpath=//div[@class='nav-menu-container']/ul/li[2]/a
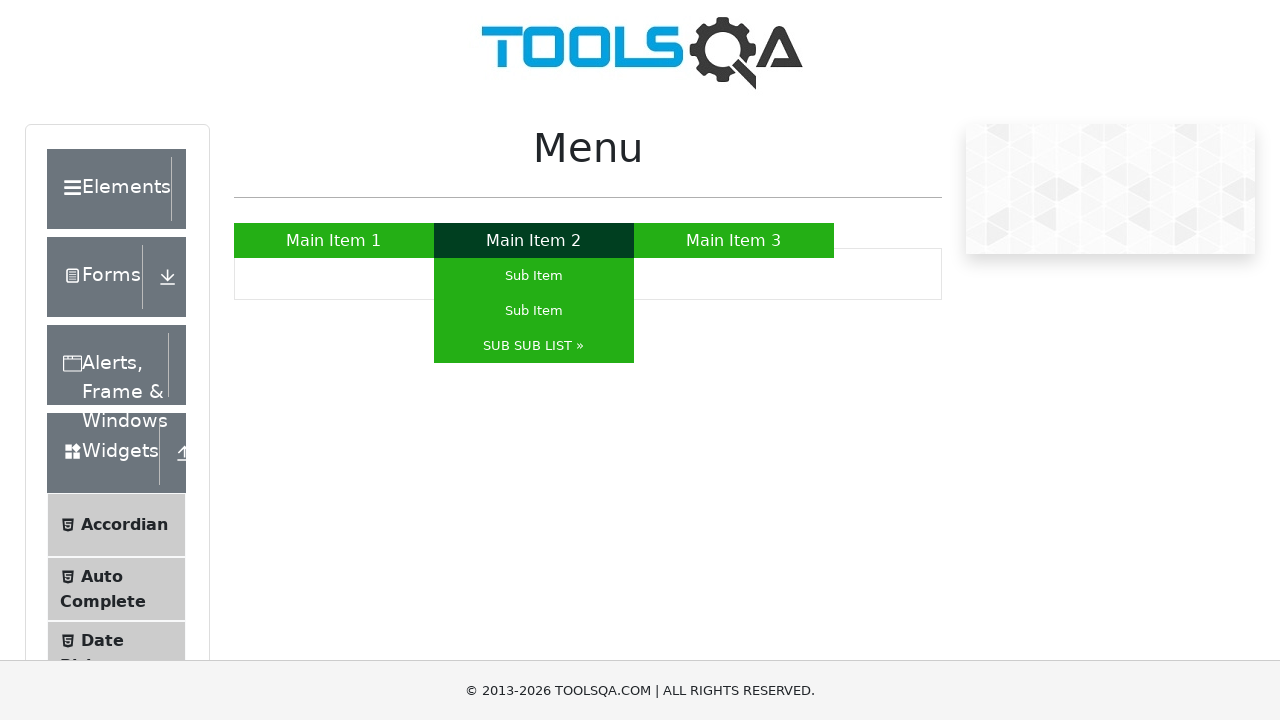

Waited 500ms to observe the hover effect
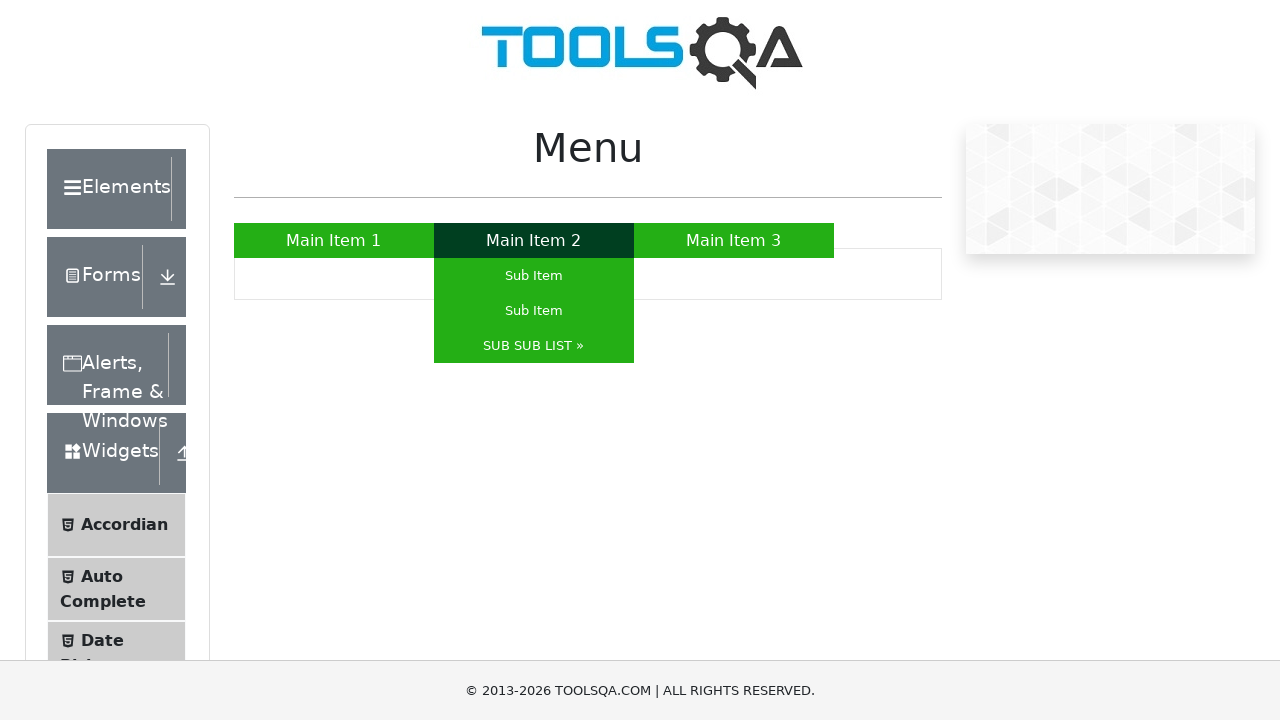

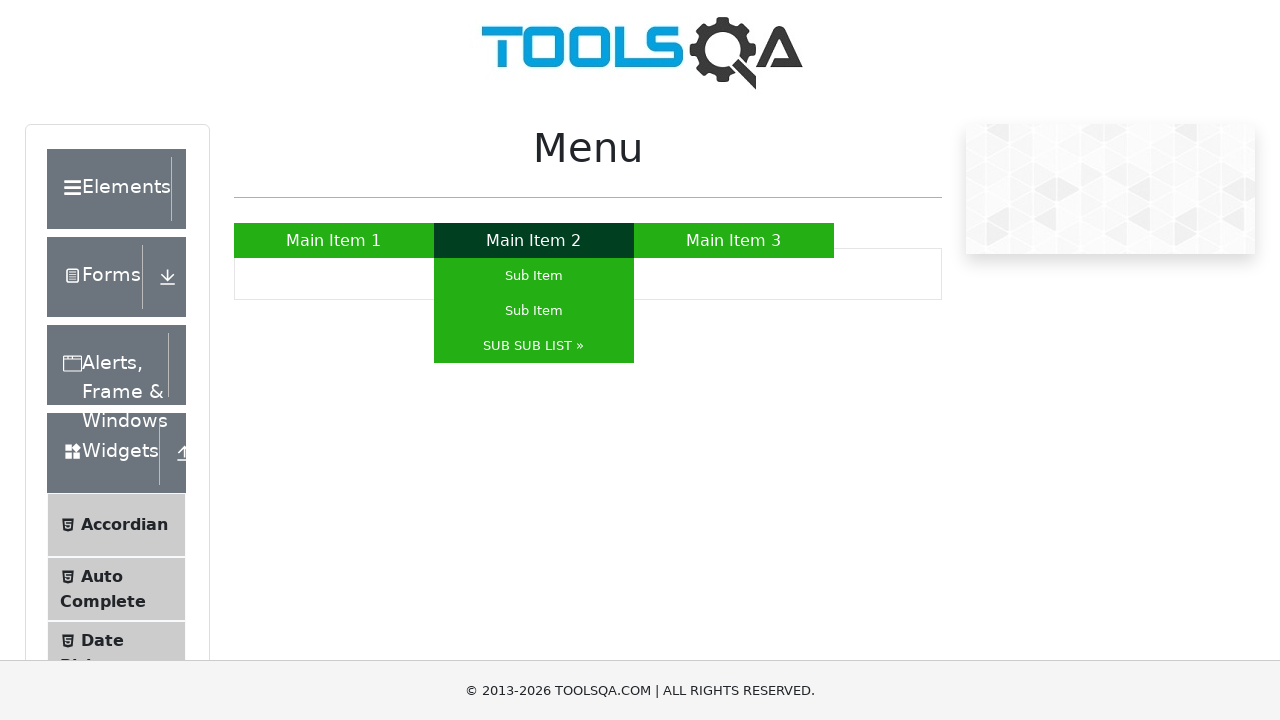